Waits for price to reach $100, then books and solves a mathematical challenge by calculating a logarithmic expression

Starting URL: http://suninjuly.github.io/explicit_wait2.html

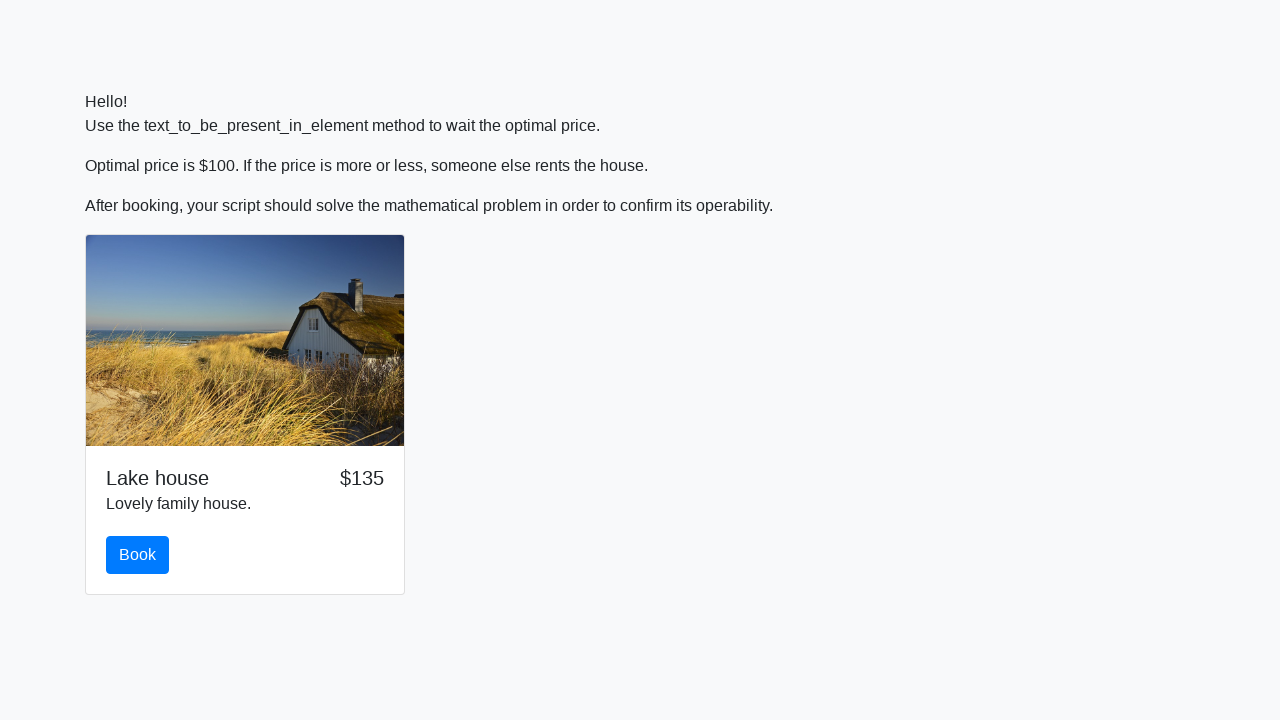

Waited for price to reach $100
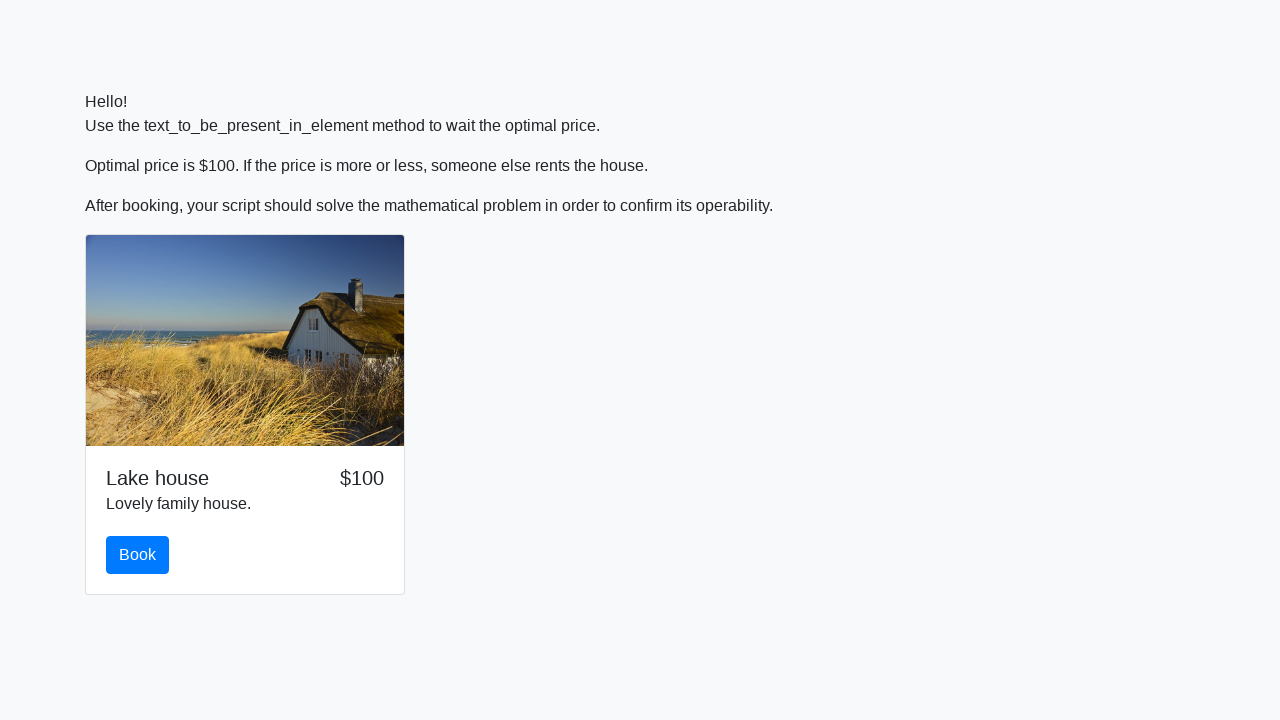

Clicked the book button at (138, 555) on #book
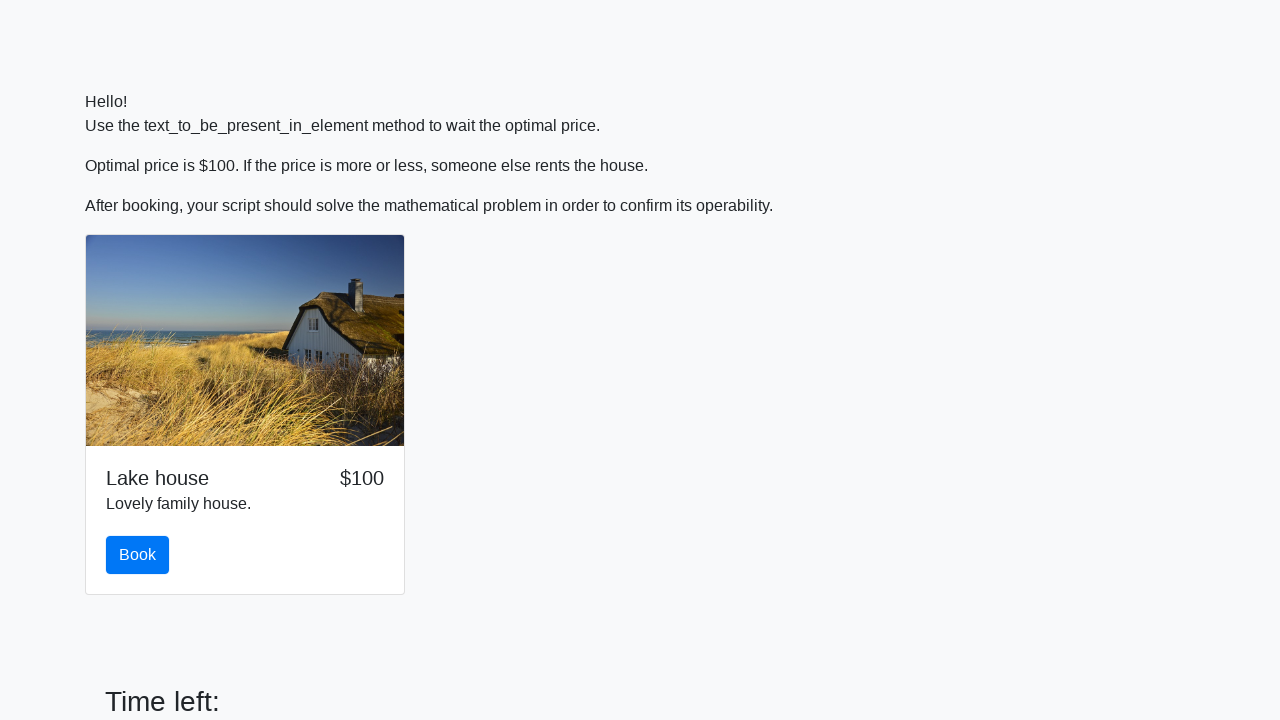

Retrieved input value: 255
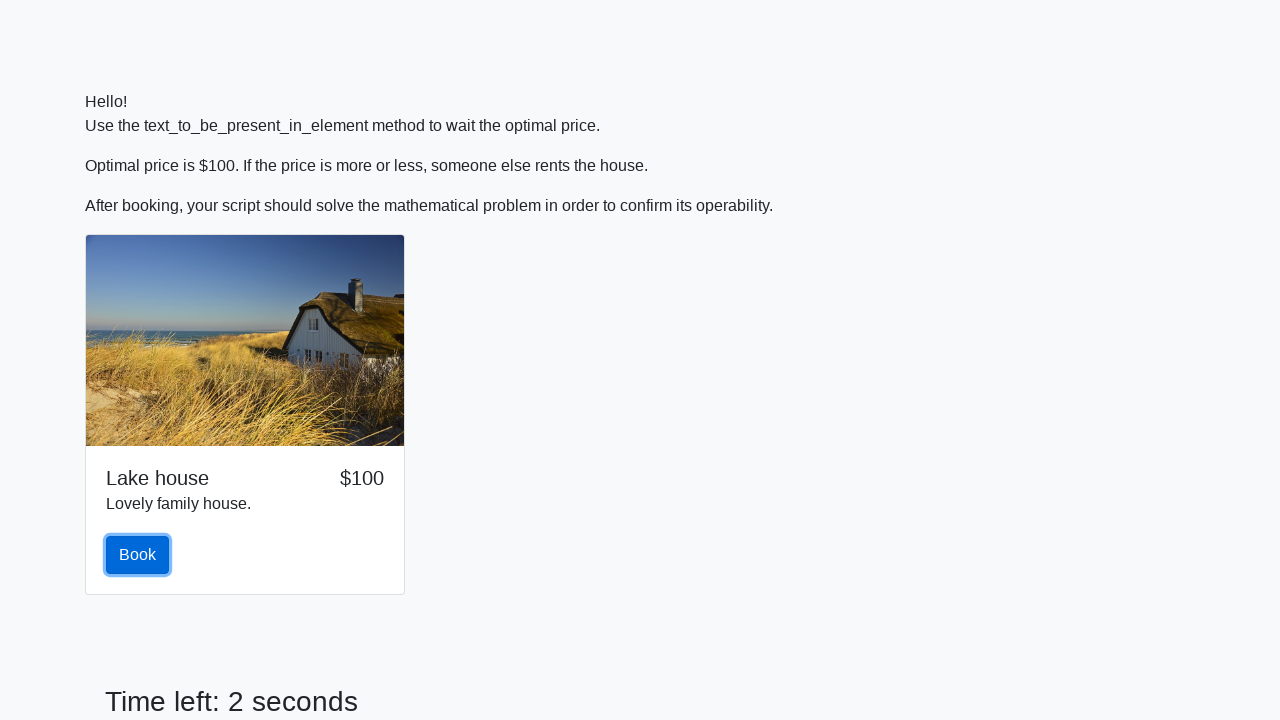

Calculated logarithmic expression result: 1.8044617227878834
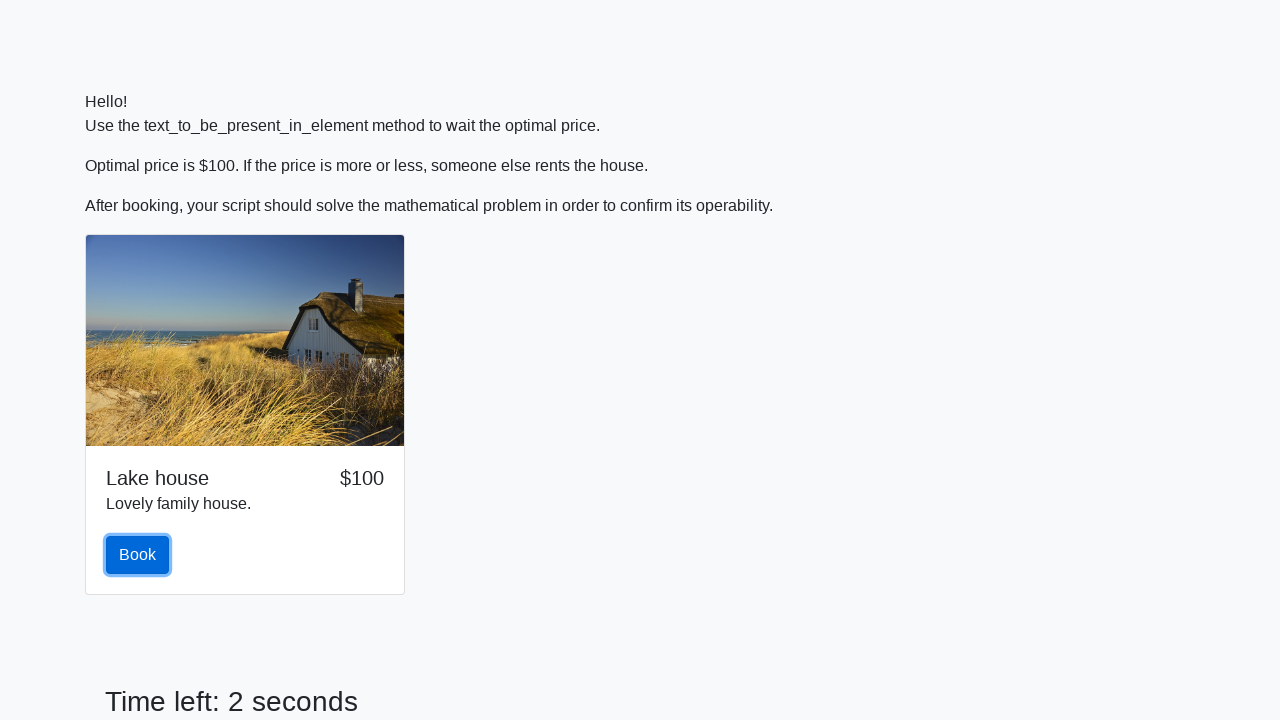

Filled answer field with calculated value: 1.8044617227878834 on #answer
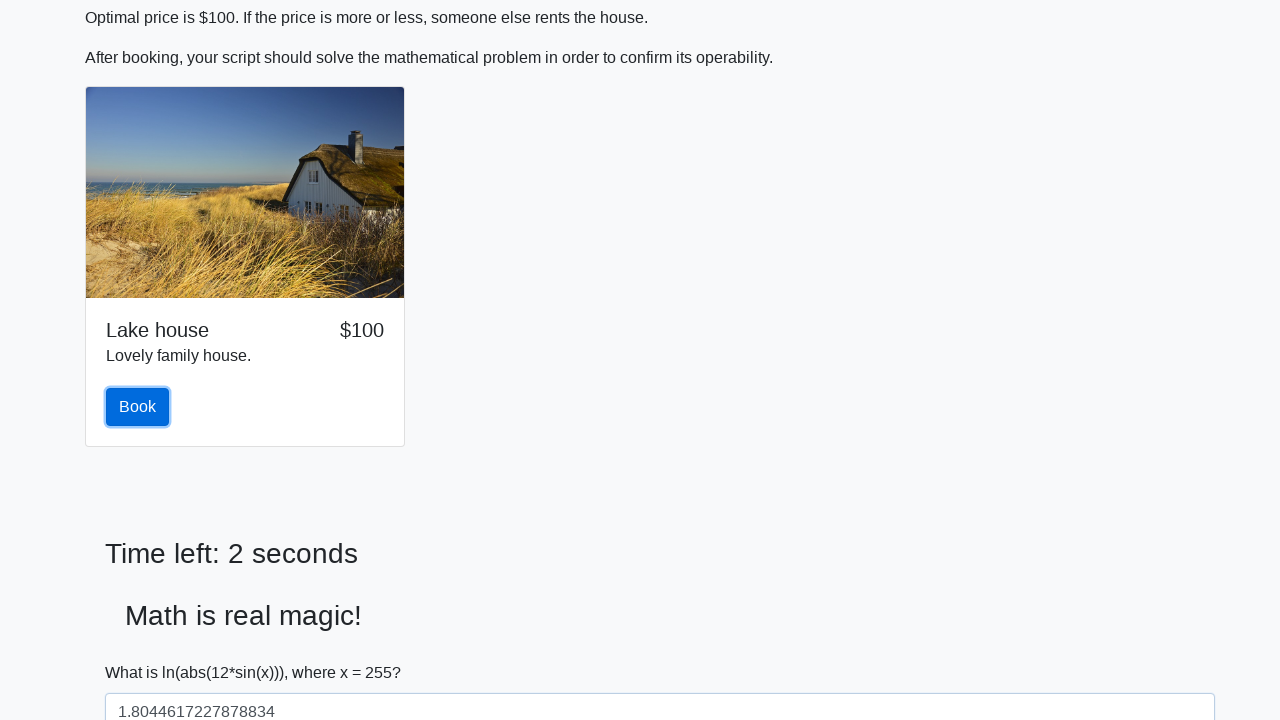

Clicked solve button to submit the answer at (143, 651) on #solve
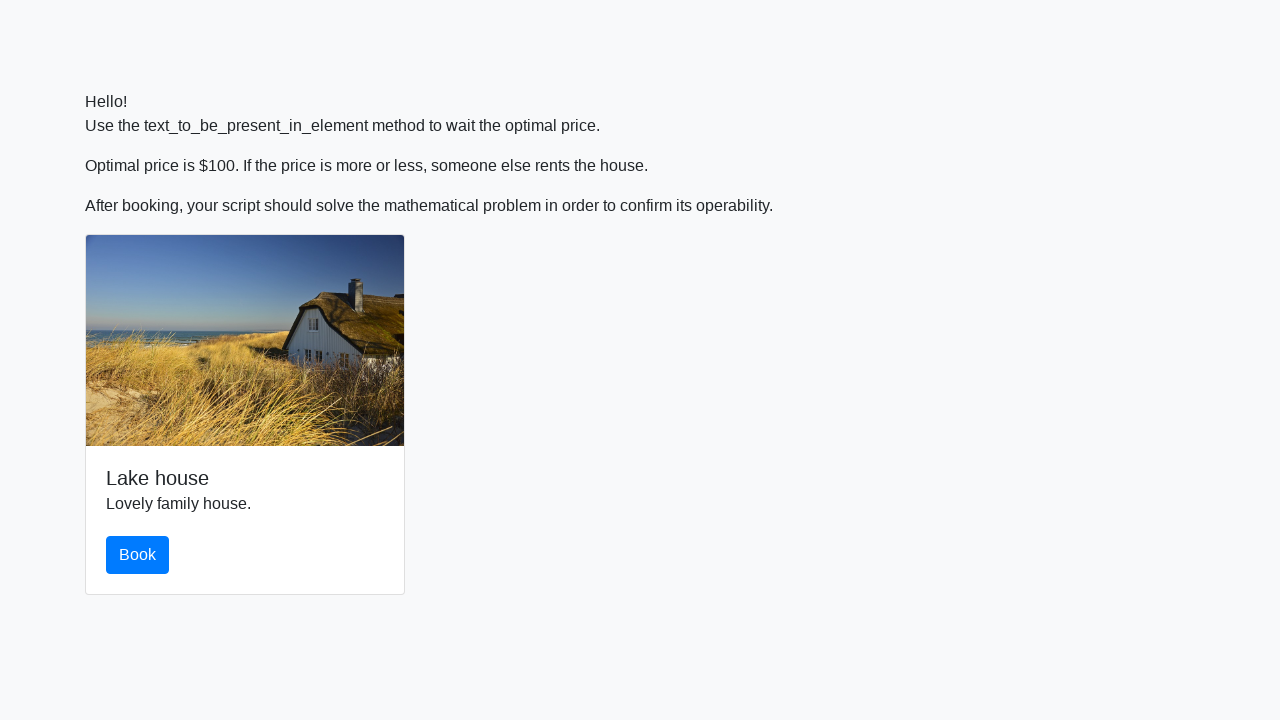

Waited 1 second for result to load
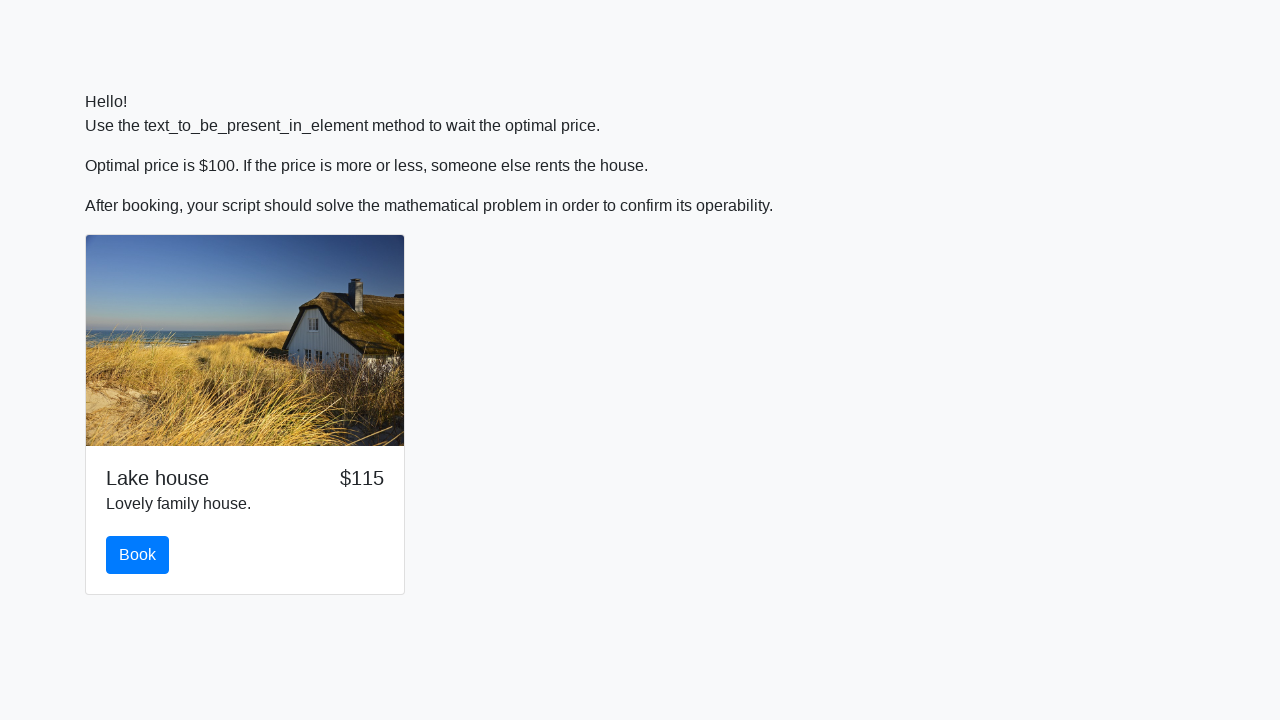

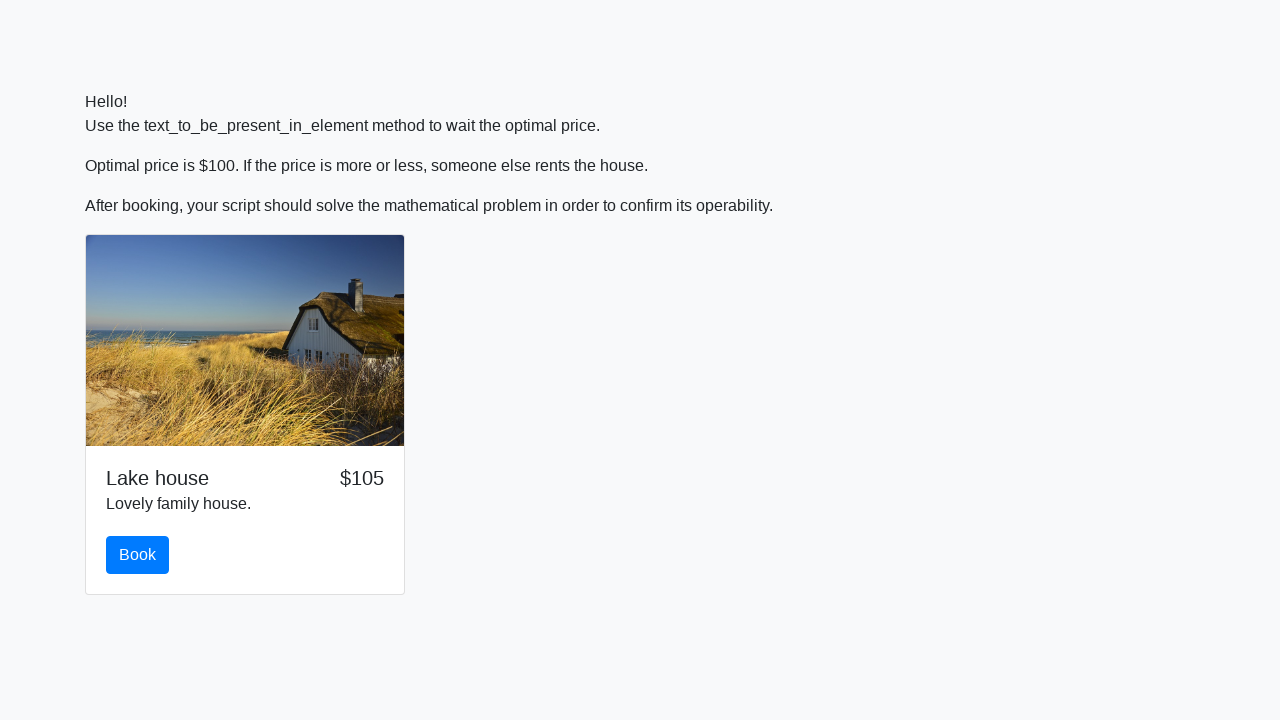